Tests various element locators and interactions including radio buttons and checkboxes on an automation practice page

Starting URL: https://rahulshettyacademy.com/AutomationPractice/

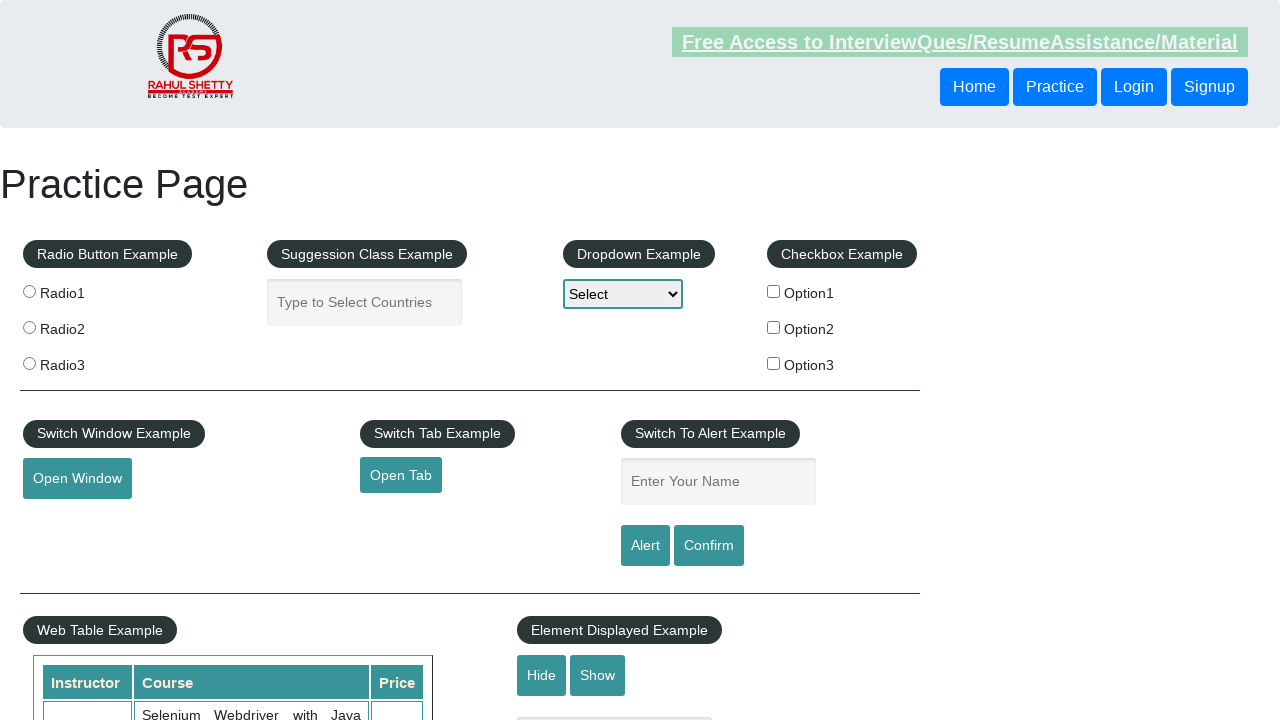

Clicked radio button 2 using CSS selector at (29, 327) on input[value='radio2']
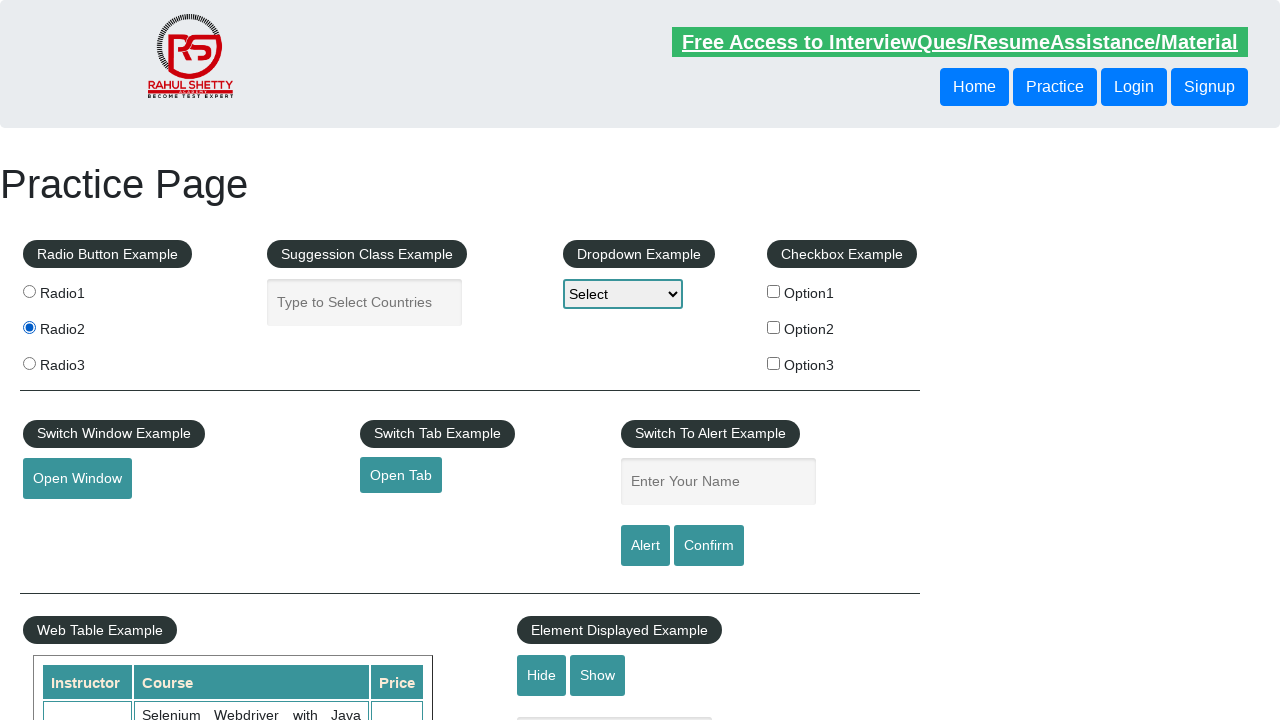

Clicked radio button 3 using XPath at (29, 363) on xpath=//input[@value='radio3']
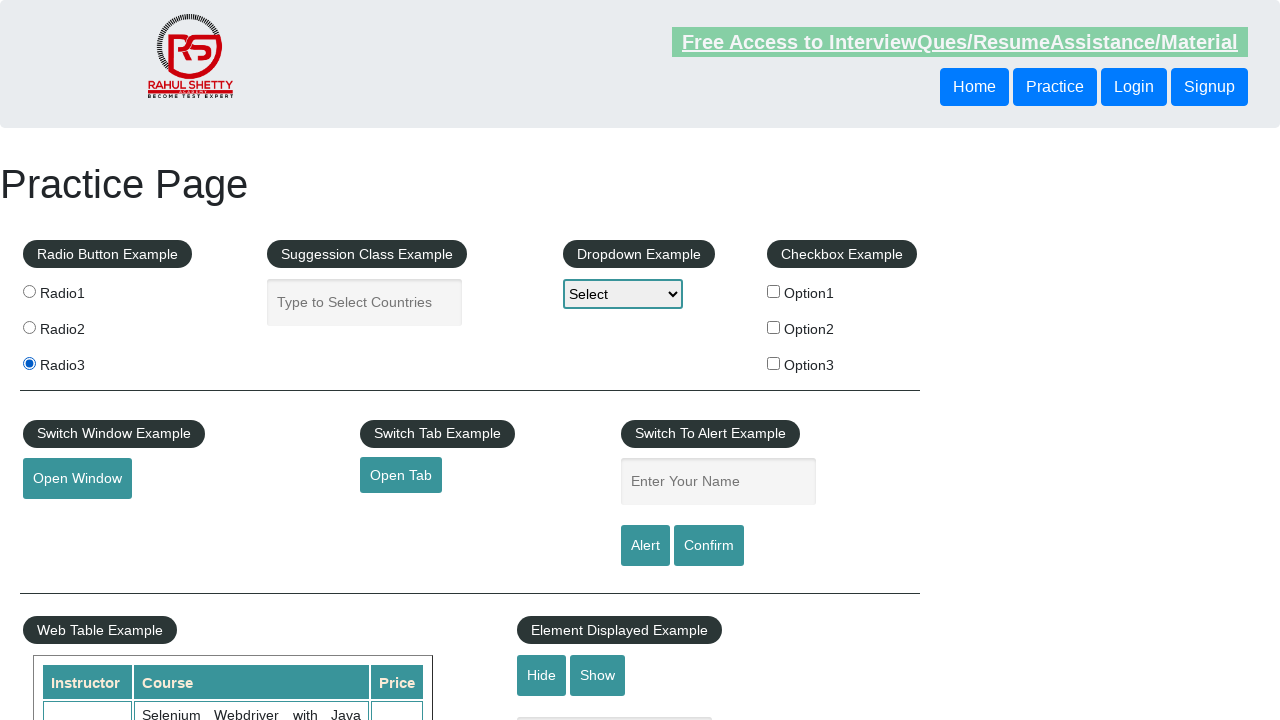

Clicked checkbox option 1 at (774, 291) on #checkBoxOption1
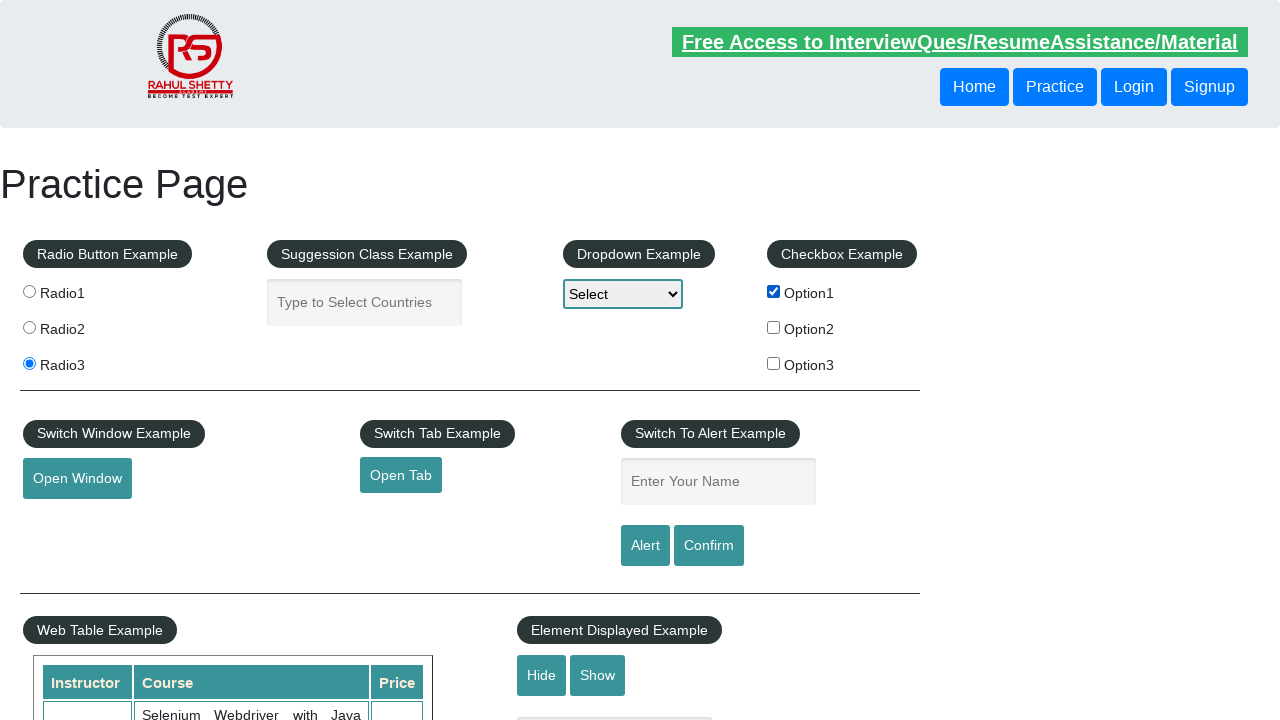

Clicked first radio button using class selector at (29, 291) on .radioButton
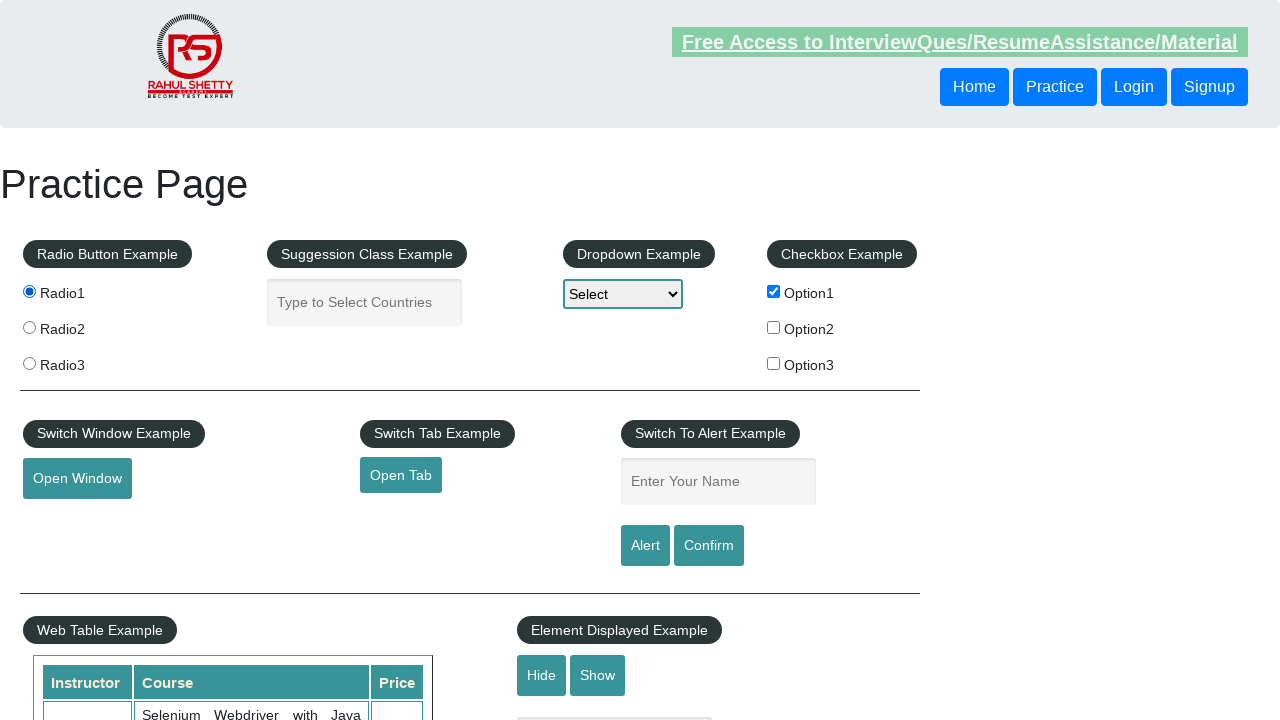

Retrieved h1 text using CSS selector
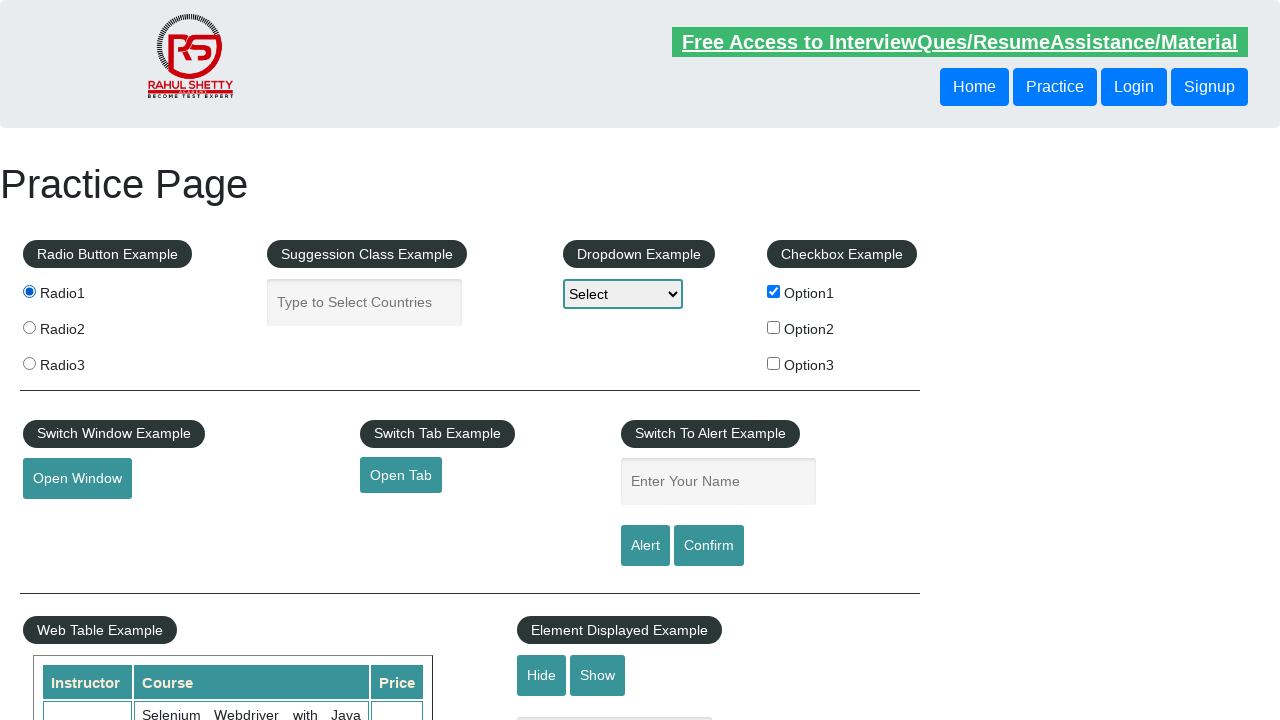

Retrieved h1 text using XPath
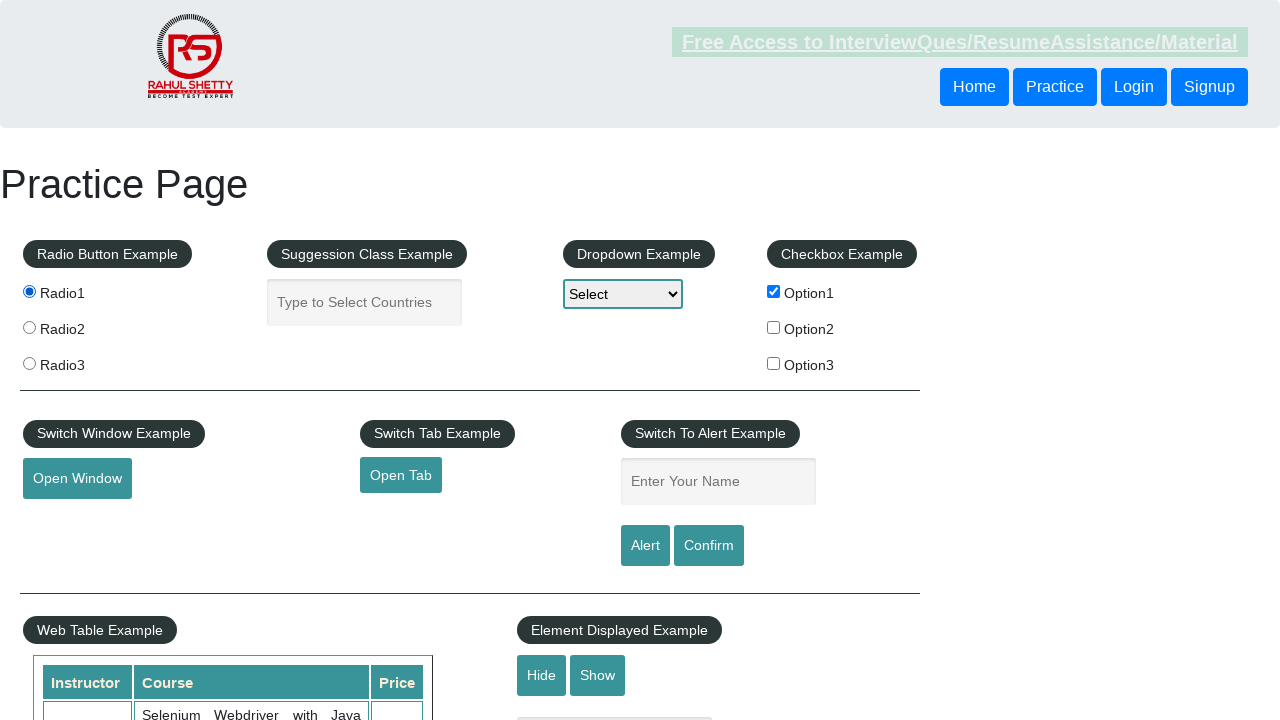

Clicked radio button 3 again using XPath at (29, 363) on xpath=//*[@value='radio3']
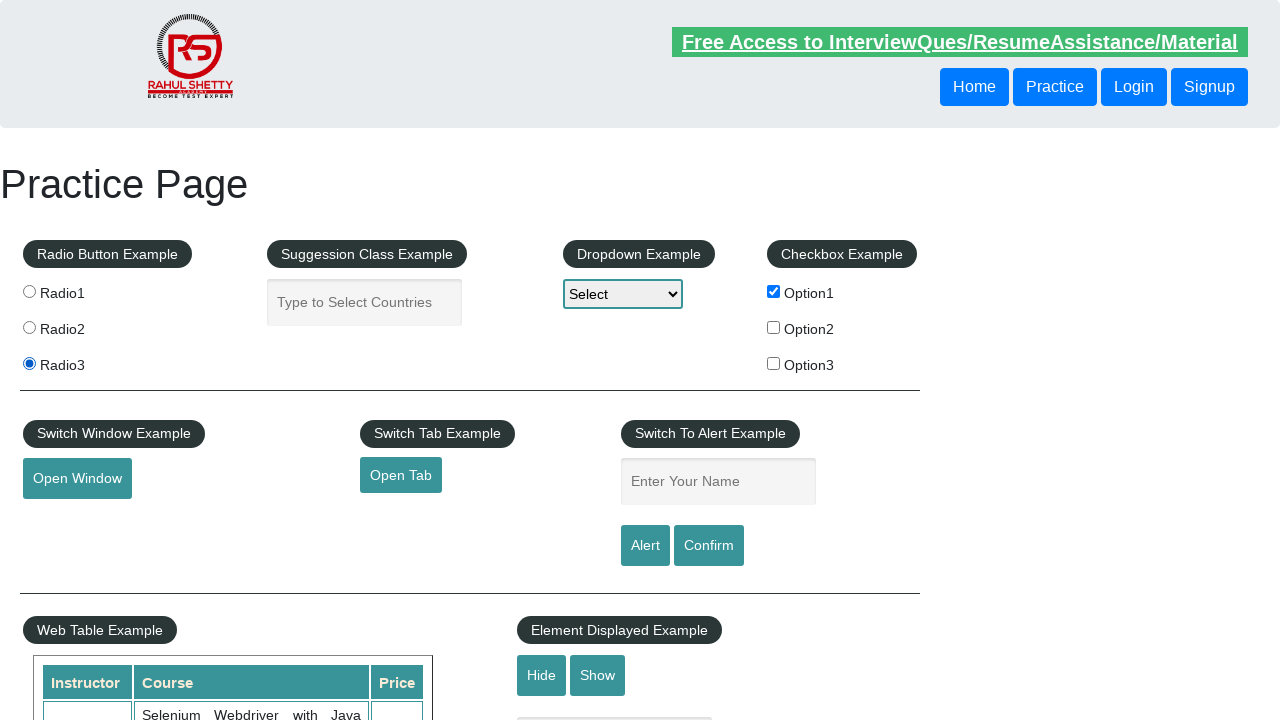

Retrieved legend text using CSS selector
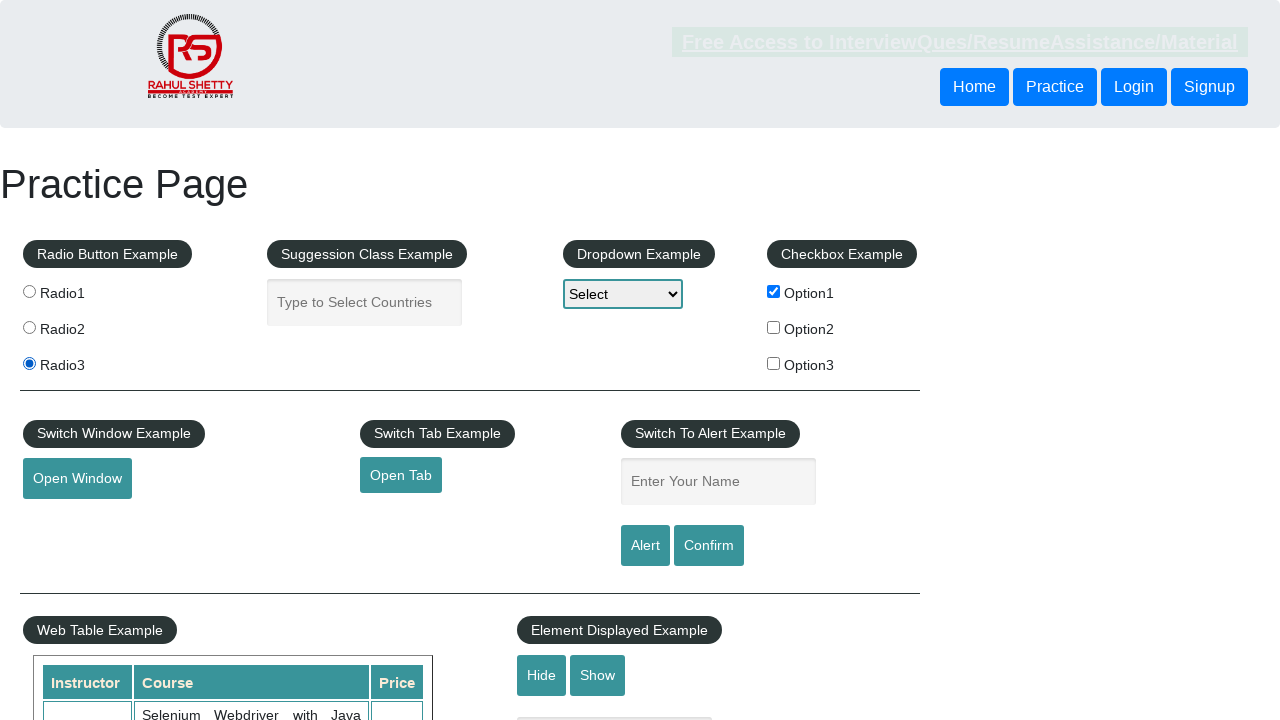

Retrieved legend text using XPath
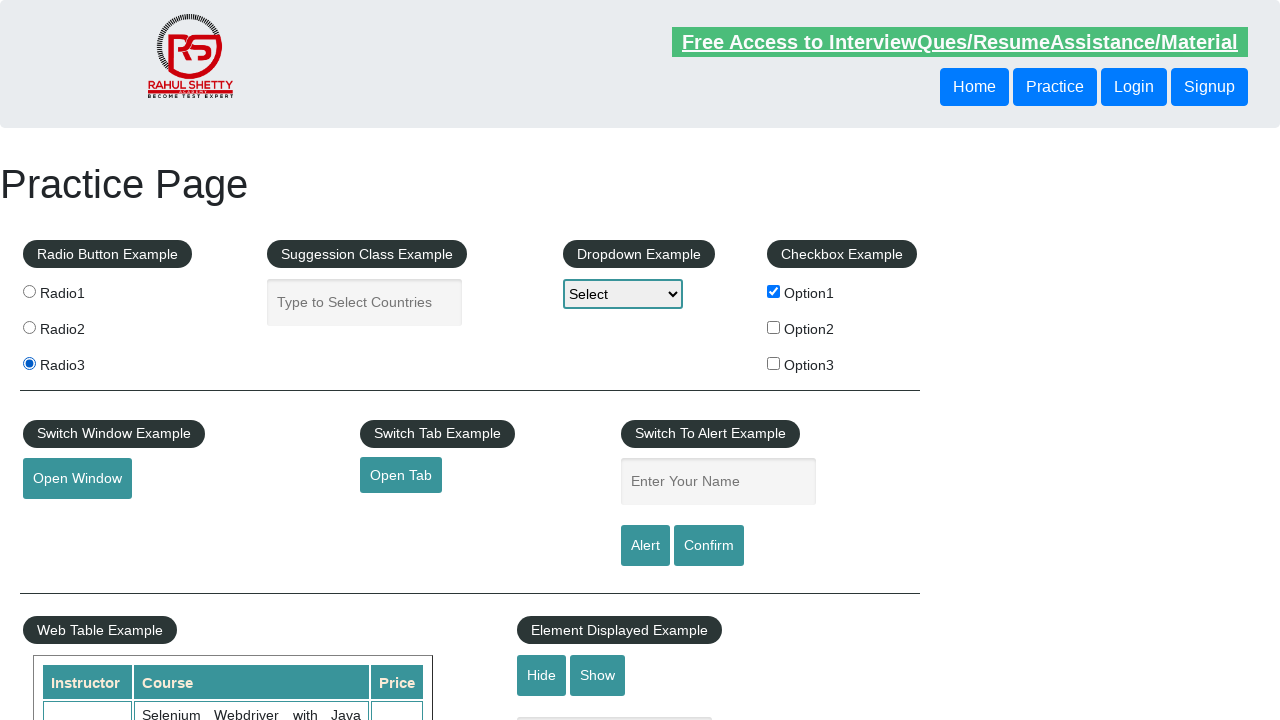

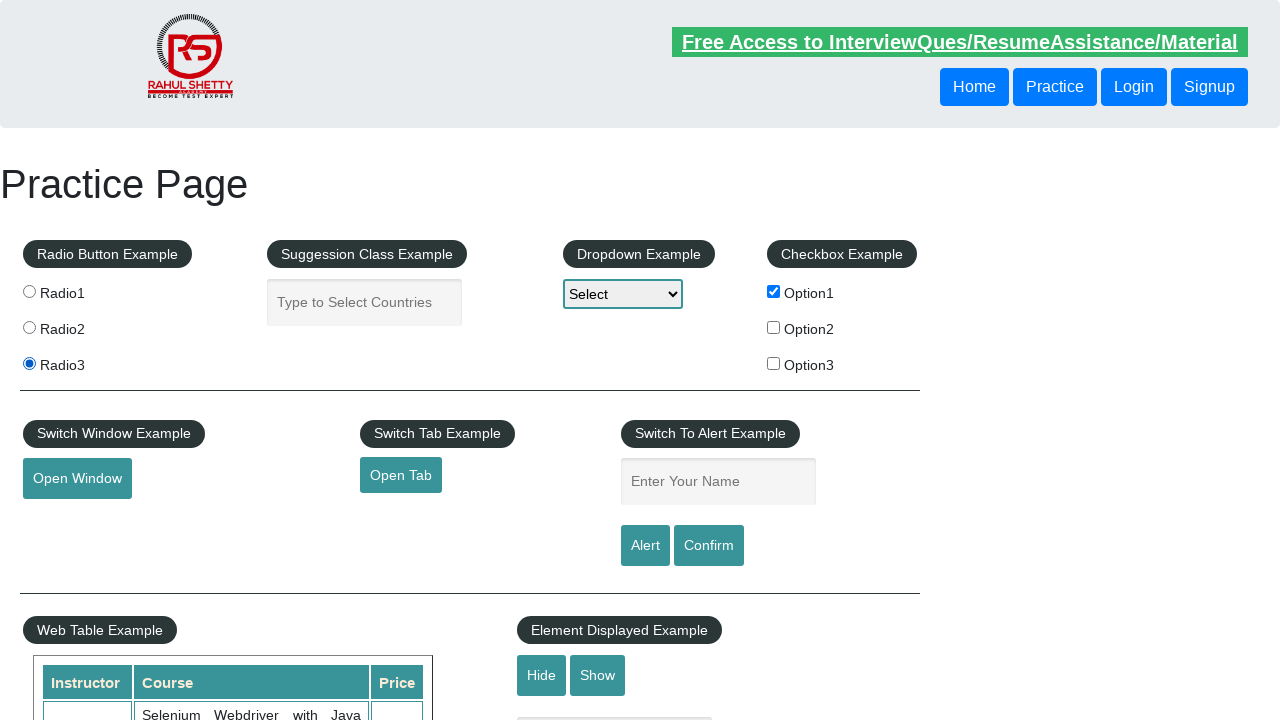